Navigates to ToolsQA website, verifies the page title, and clicks on the 'SELENIUM TRAINING' link to test navigation

Starting URL: https://toolsqa.com/

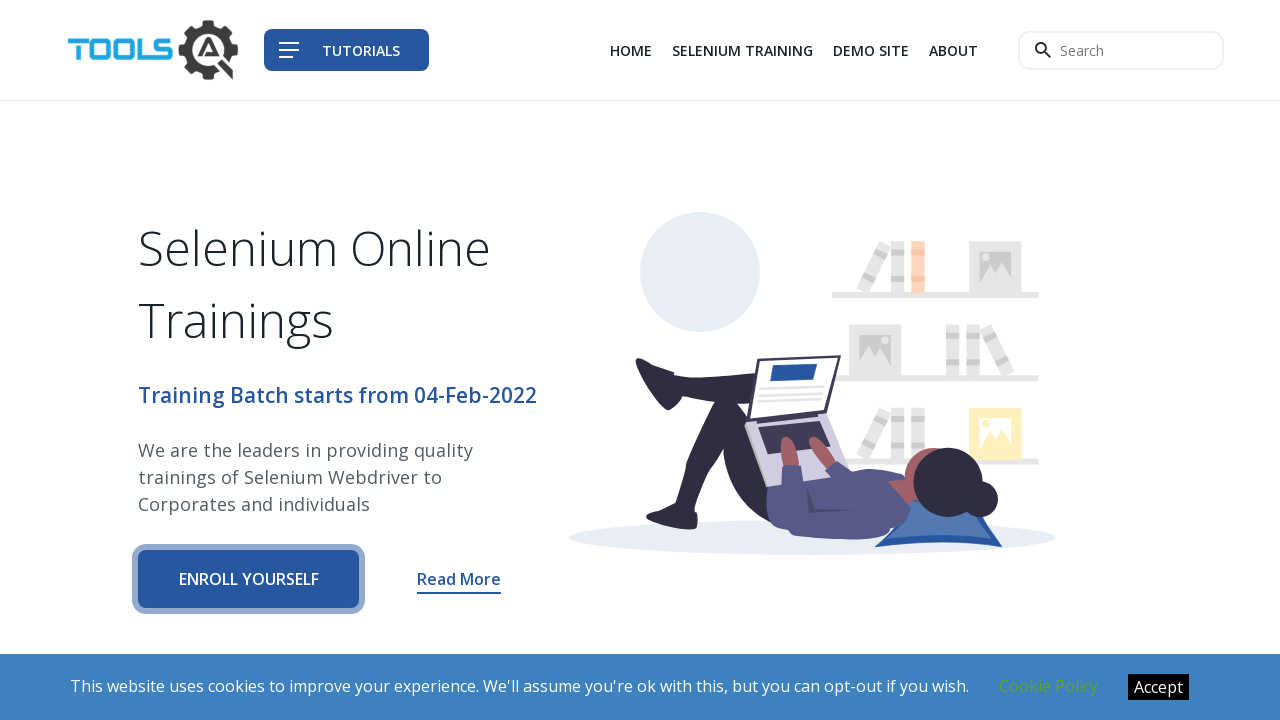

Navigated to ToolsQA website (https://toolsqa.com/)
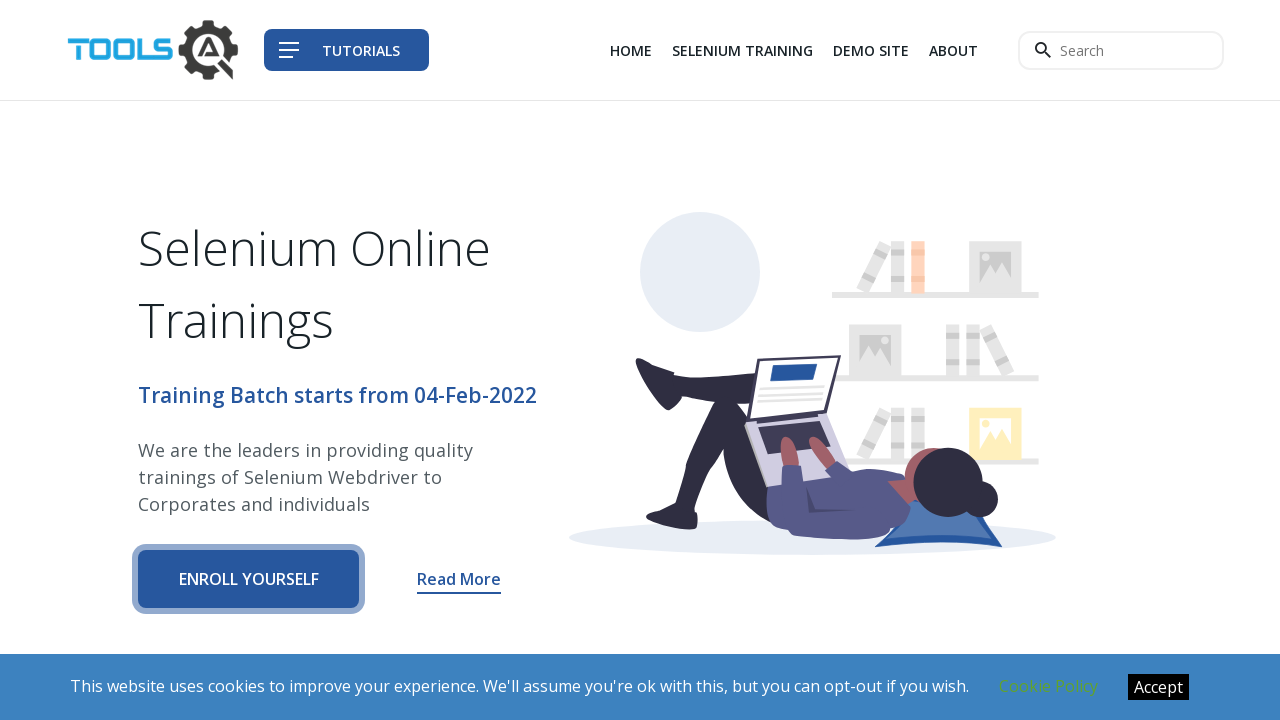

Verified page title contains 'Tools QA'
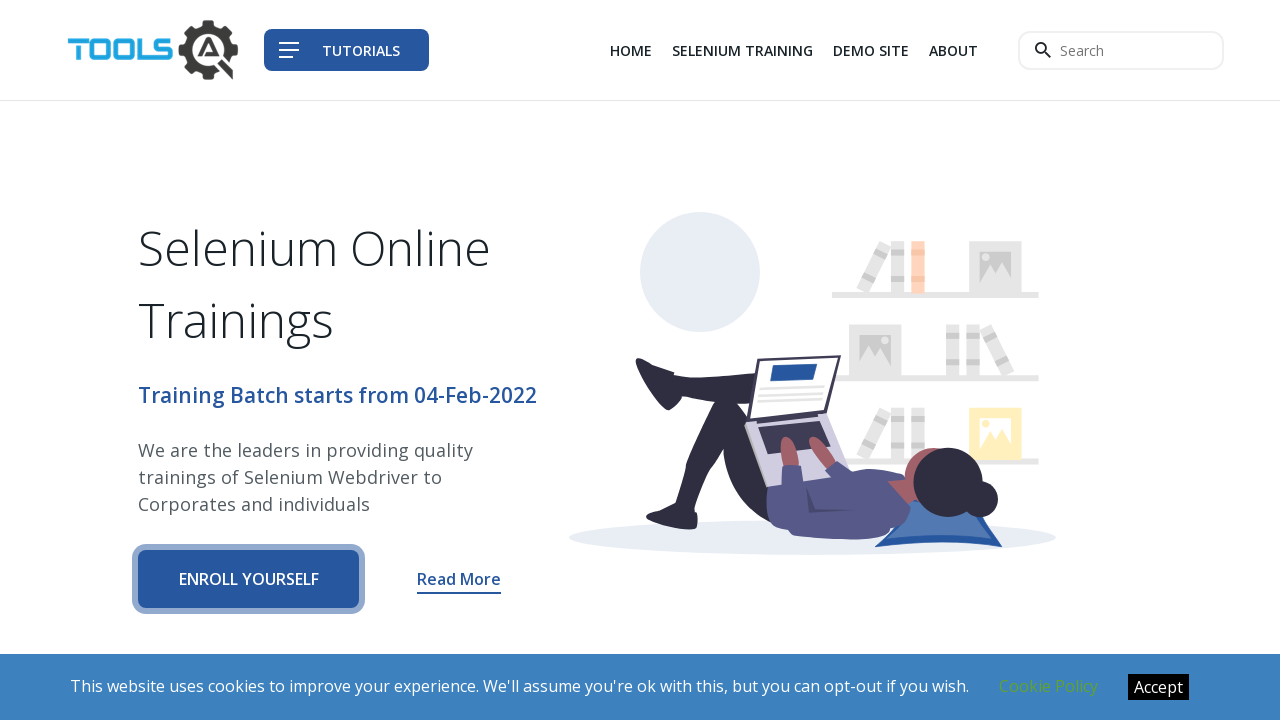

Clicked on 'SELENIUM TRAINING' link at (742, 50) on text=SELENIUM TRAINING
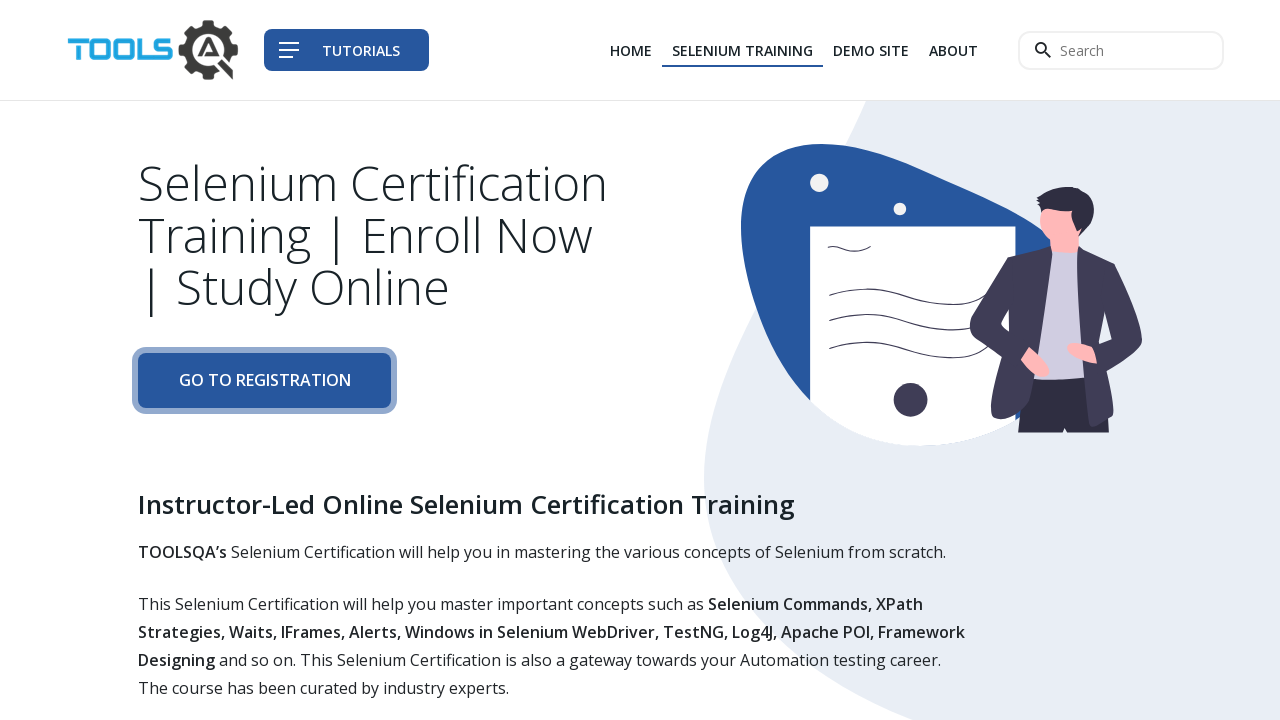

Exception occurred during menu interaction: Timeout 30000ms exceeded.
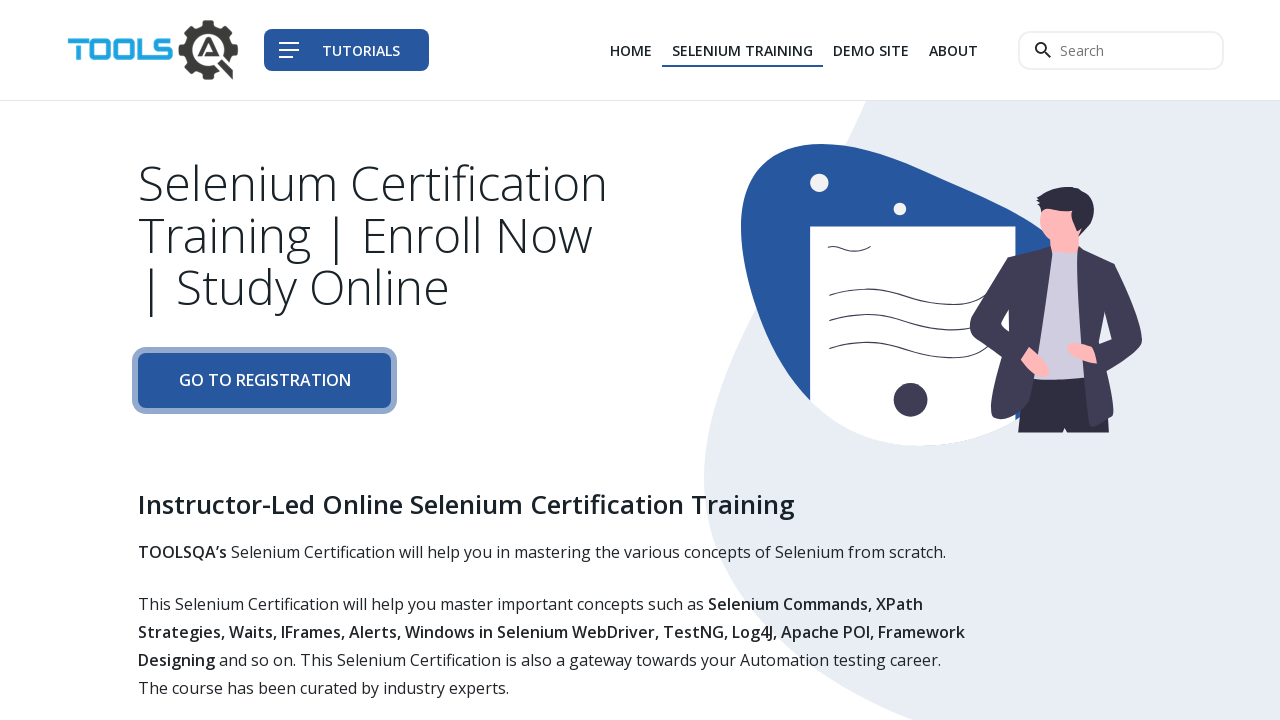

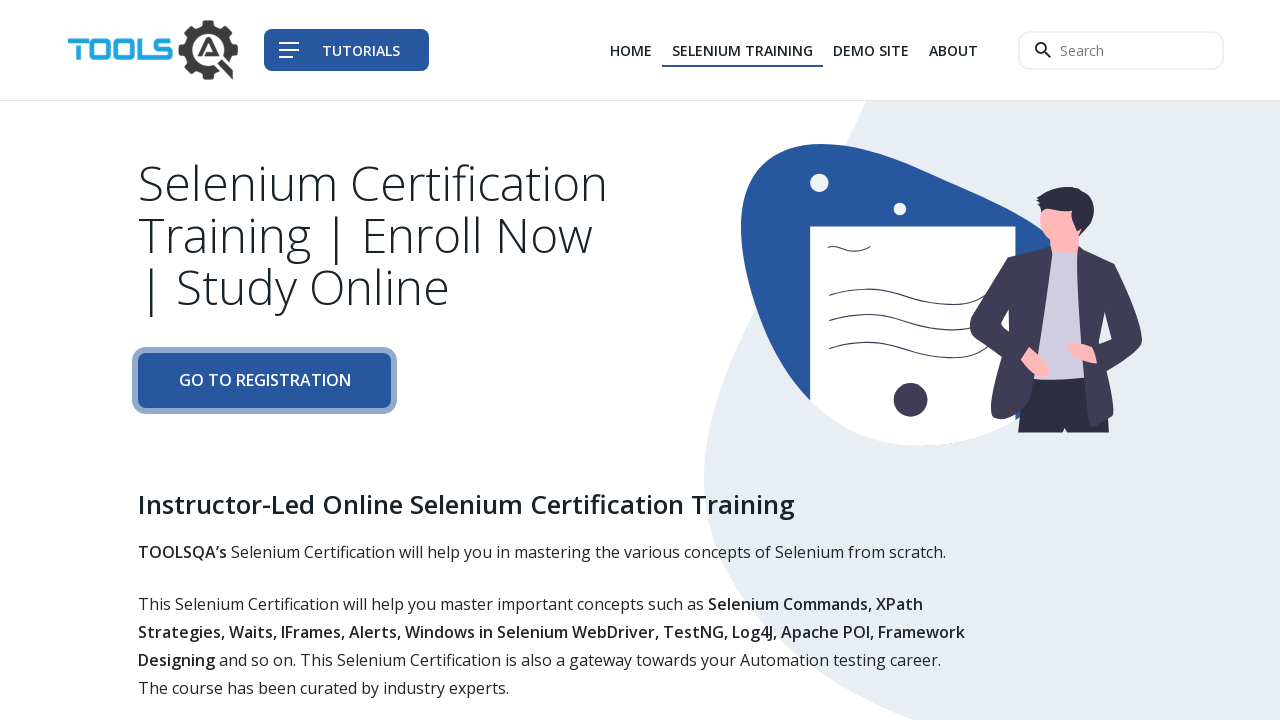